Tests dynamic dropdown selection for flight booking by selecting origin and destination cities

Starting URL: https://rahulshettyacademy.com/dropdownsPractise/

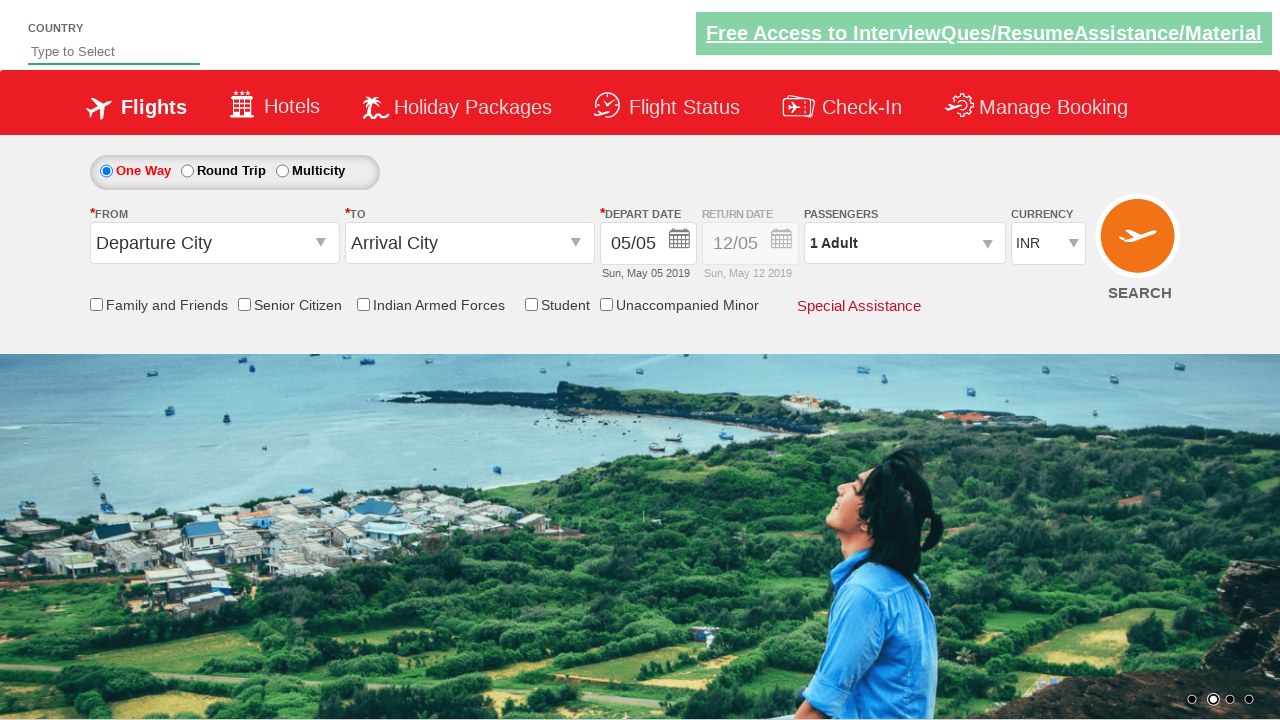

Clicked on origin station dropdown at (214, 243) on #ctl00_mainContent_ddl_originStation1_CTXT
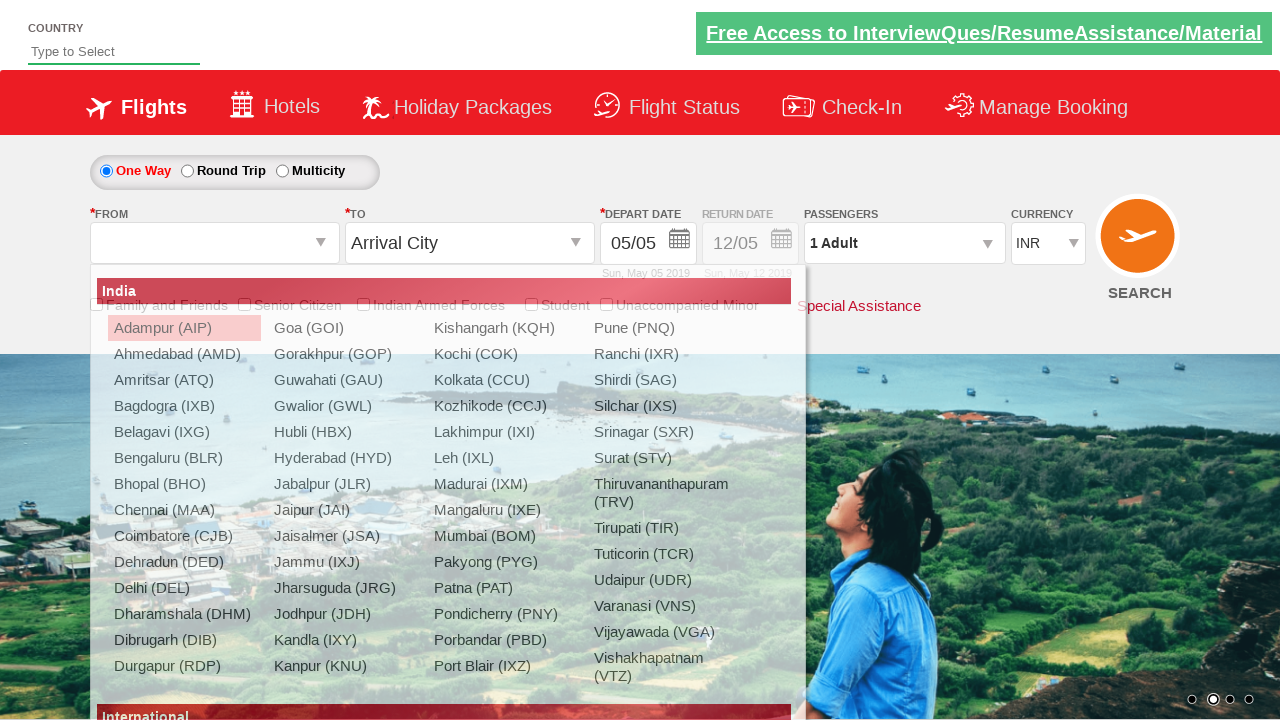

Selected Bengaluru (BLR) as origin city at (184, 458) on a[value='BLR']
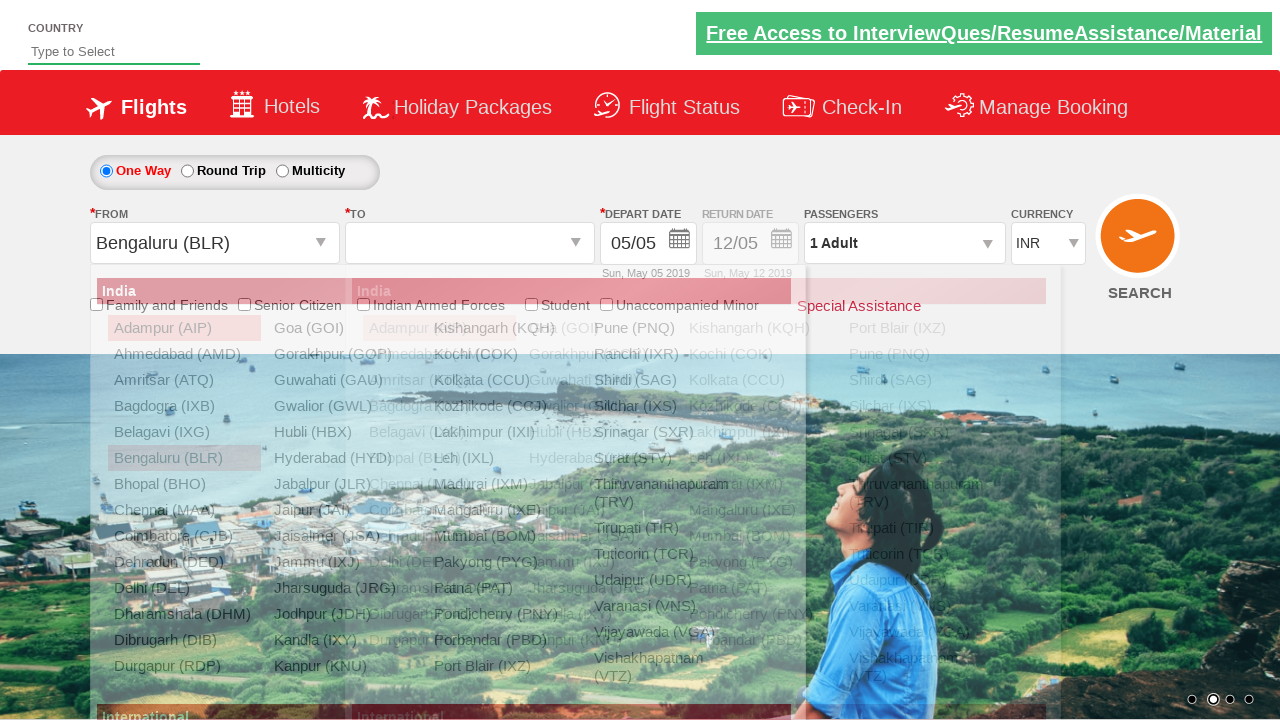

Waited for destination dropdown to update
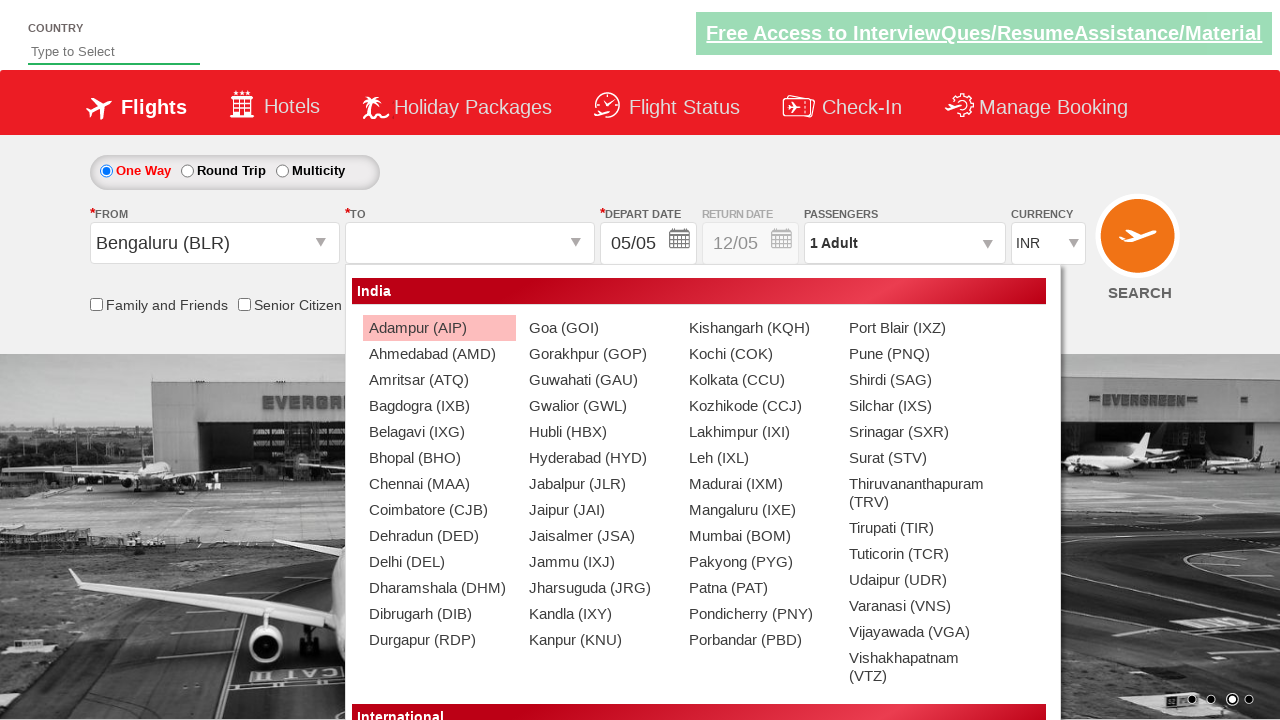

Selected Chennai (MAA) as destination city at (439, 484) on (//a[@value='MAA'])[2]
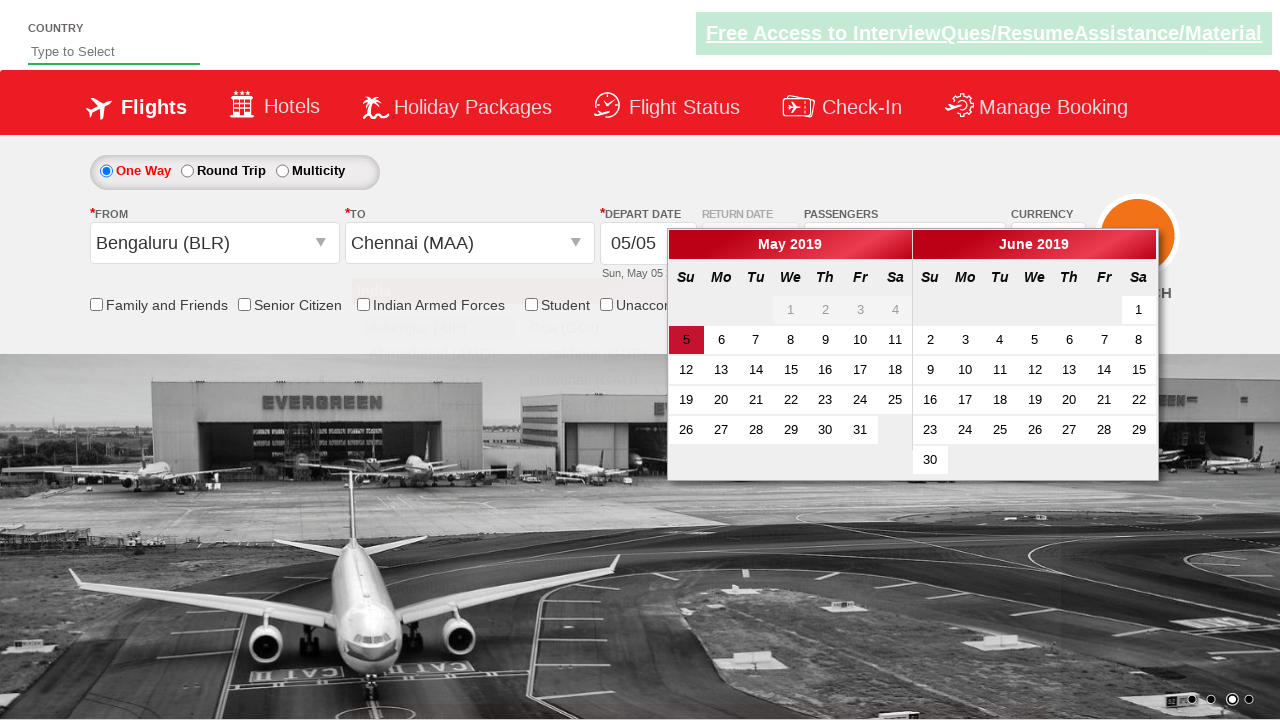

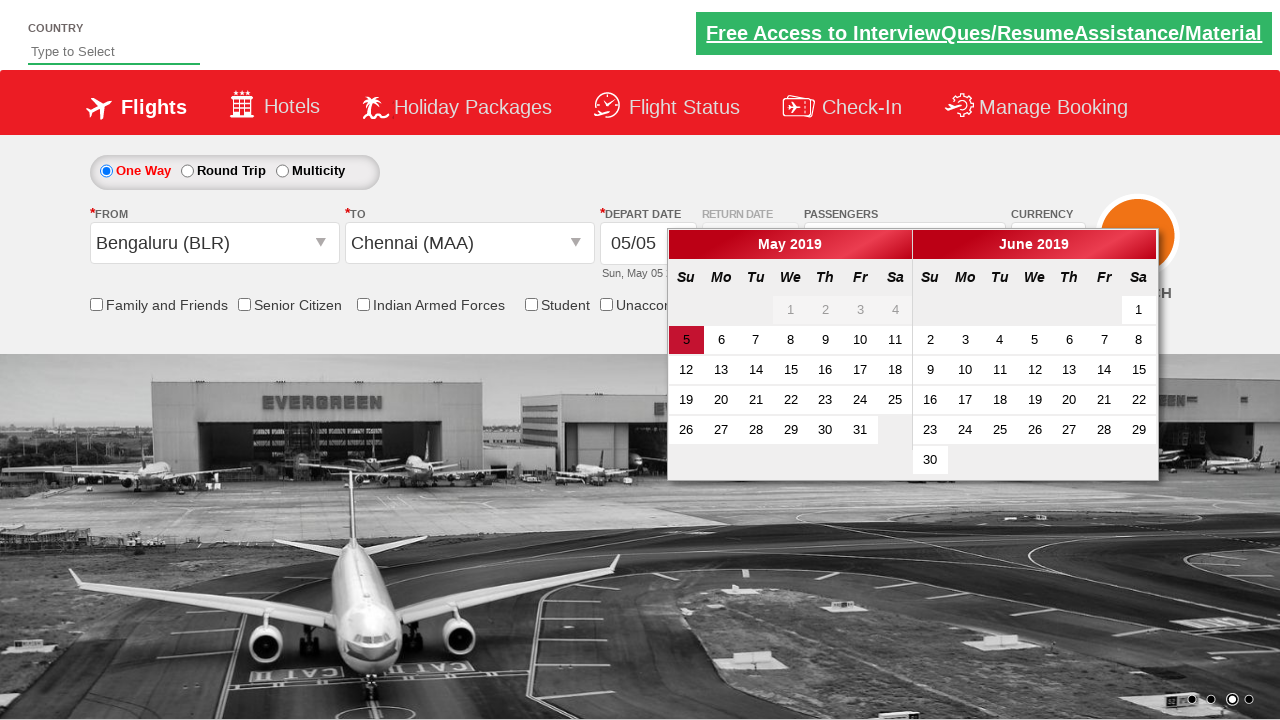